Tests that new todo items are appended to the bottom of the list by creating 3 items and verifying the count

Starting URL: https://demo.playwright.dev/todomvc

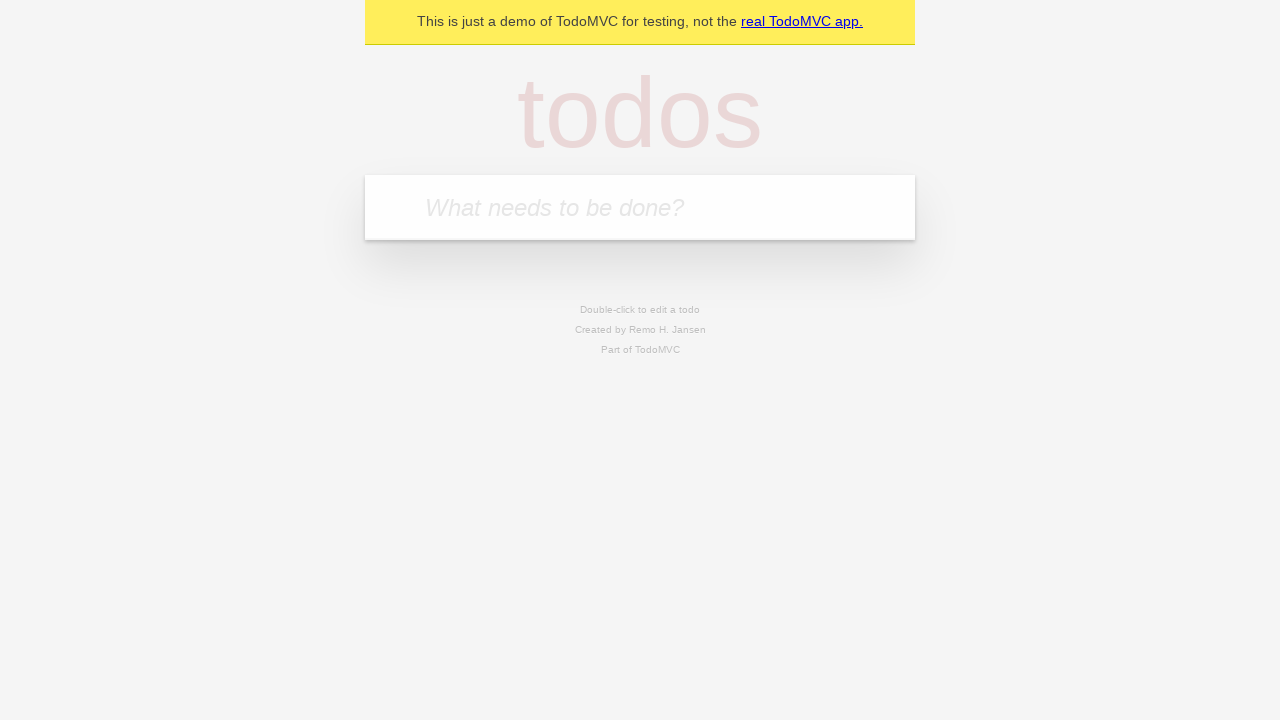

Filled new todo input with 'buy some cheese' on .new-todo
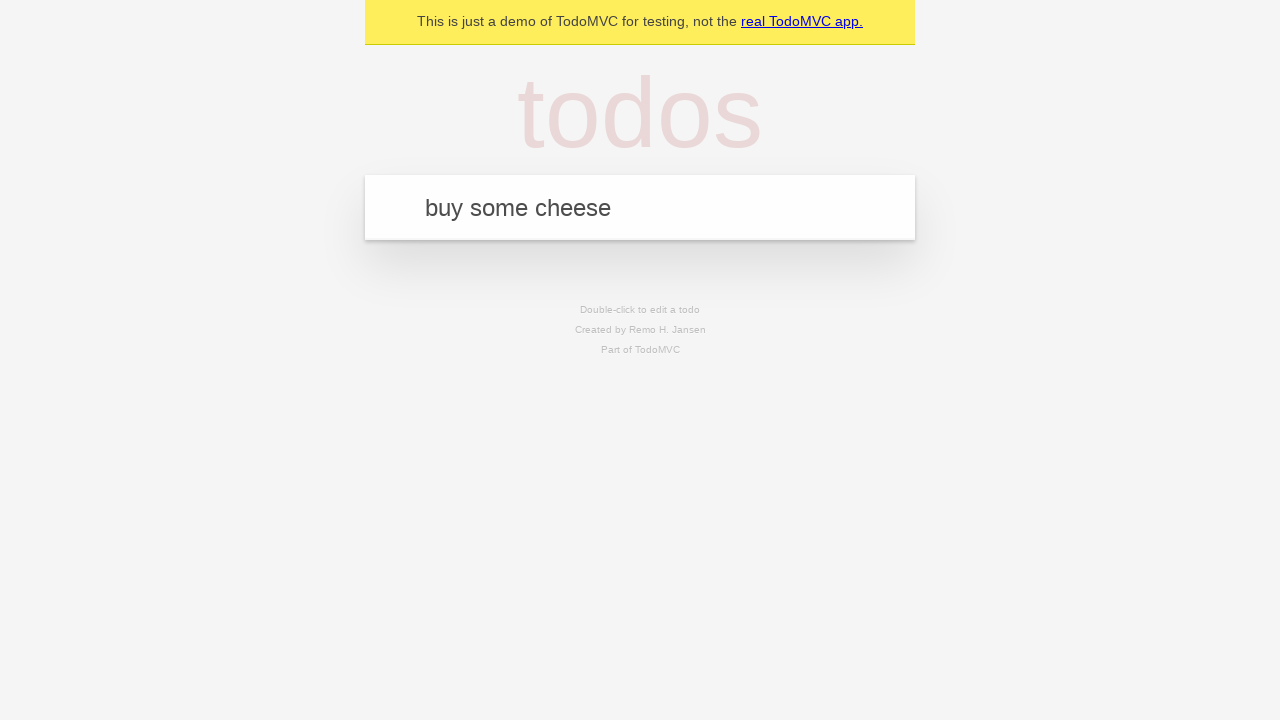

Pressed Enter to create first todo item on .new-todo
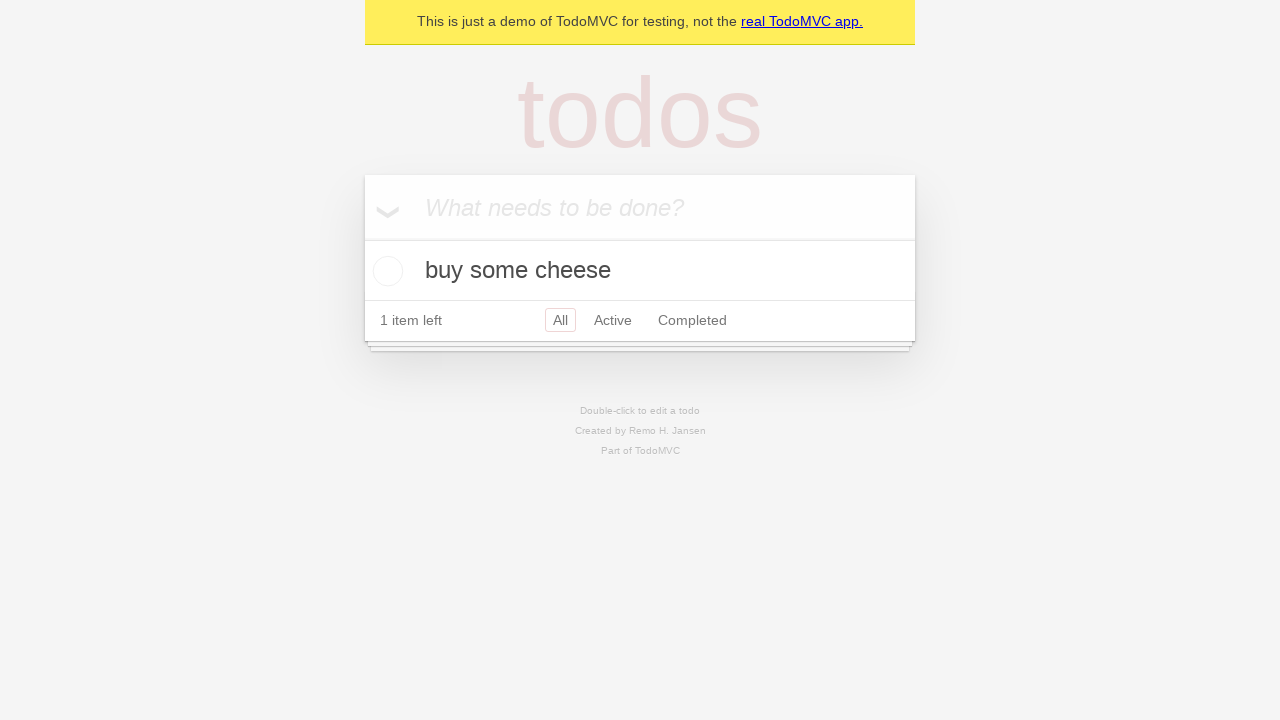

Filled new todo input with 'feed the cat' on .new-todo
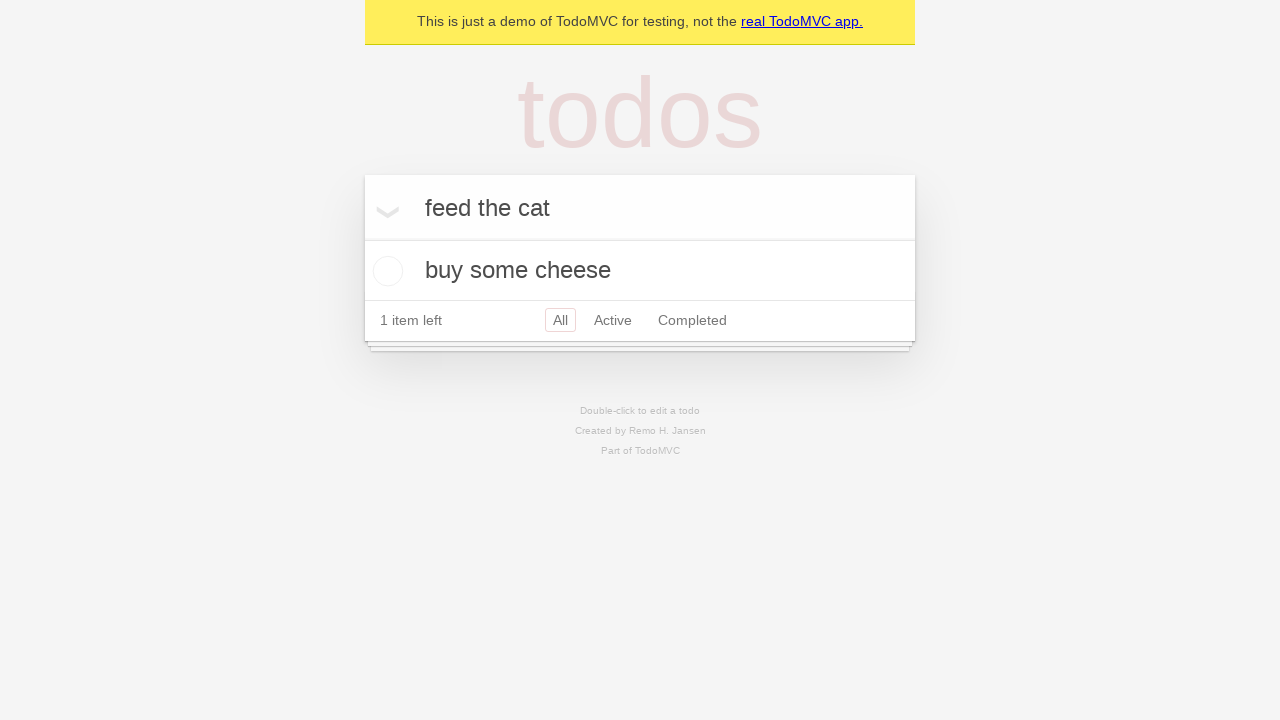

Pressed Enter to create second todo item on .new-todo
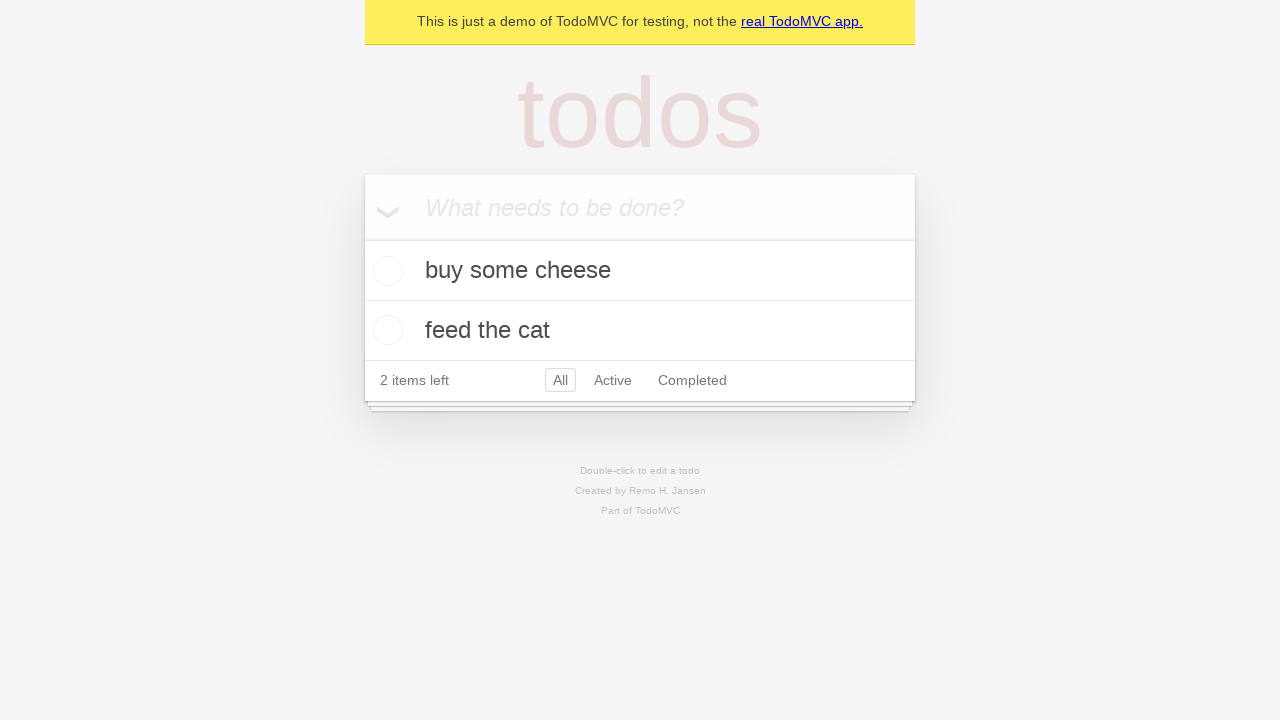

Filled new todo input with 'book a doctors appointment' on .new-todo
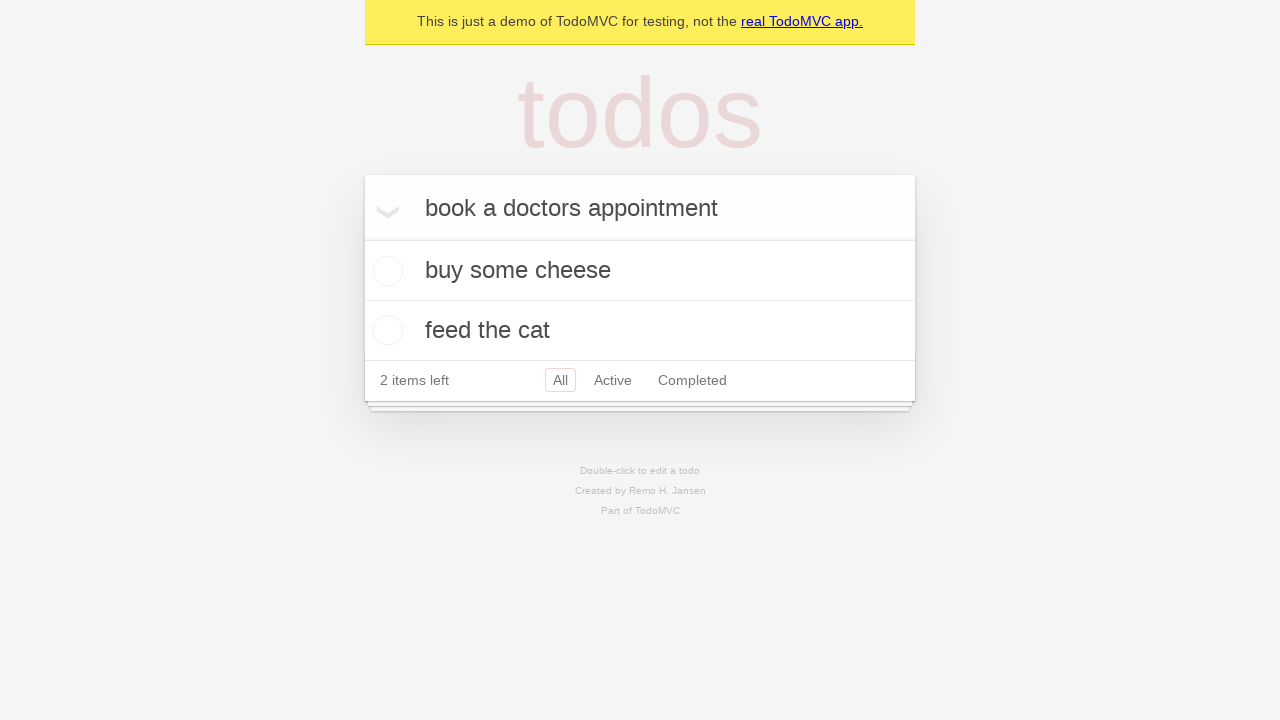

Pressed Enter to create third todo item on .new-todo
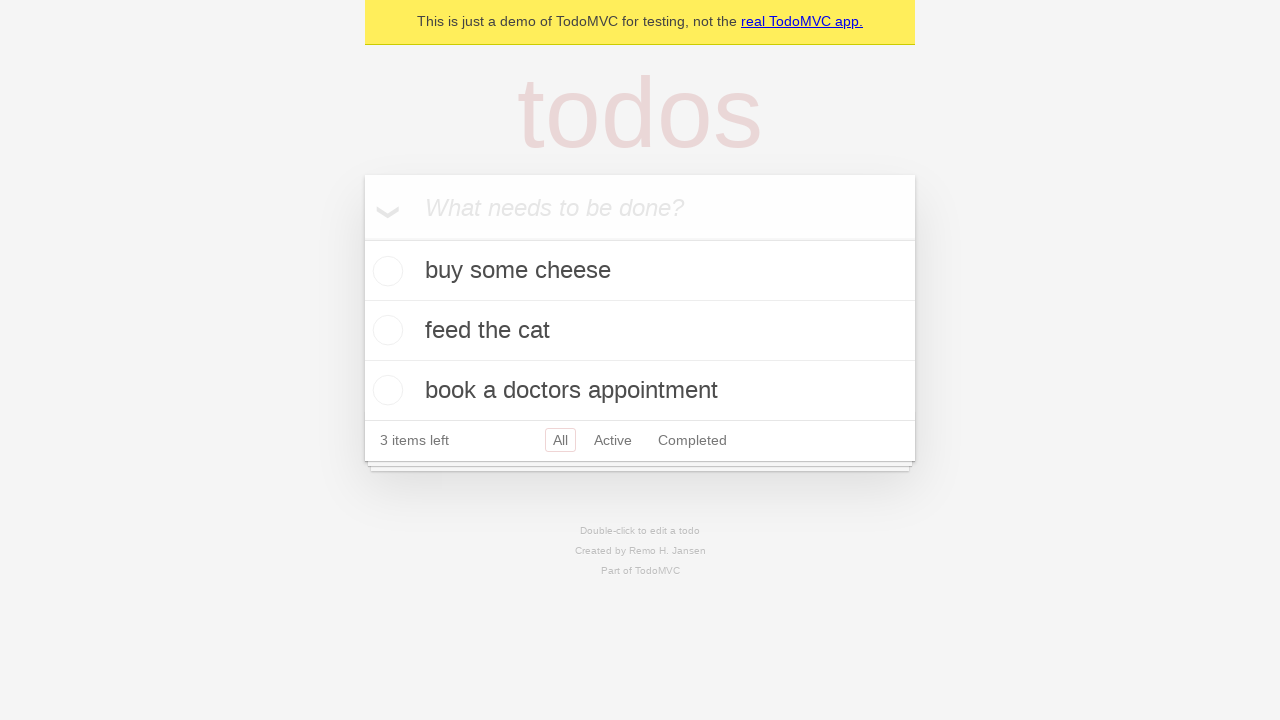

Todo count element appeared, confirming 3 items were added to the list
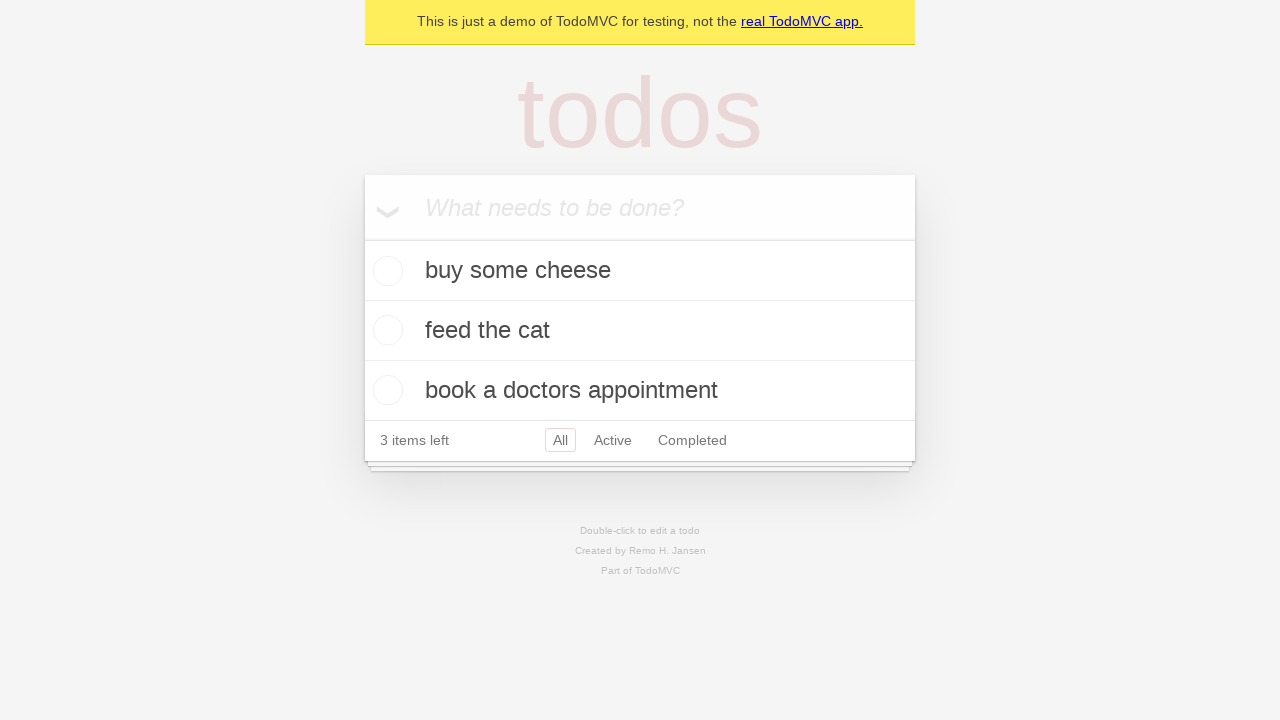

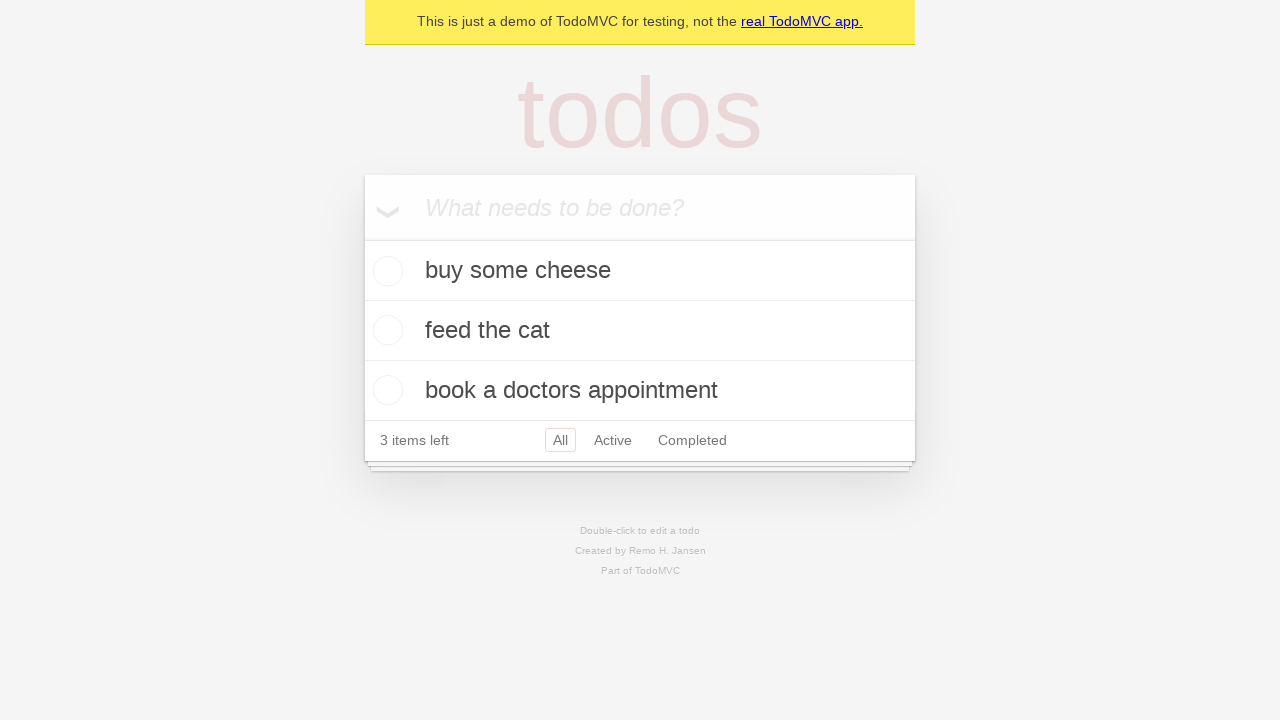